Tests checkbox handling by checking selection state and clicking checkboxes on a dropdown practice page

Starting URL: https://rahulshettyacademy.com/dropdownsPractise/

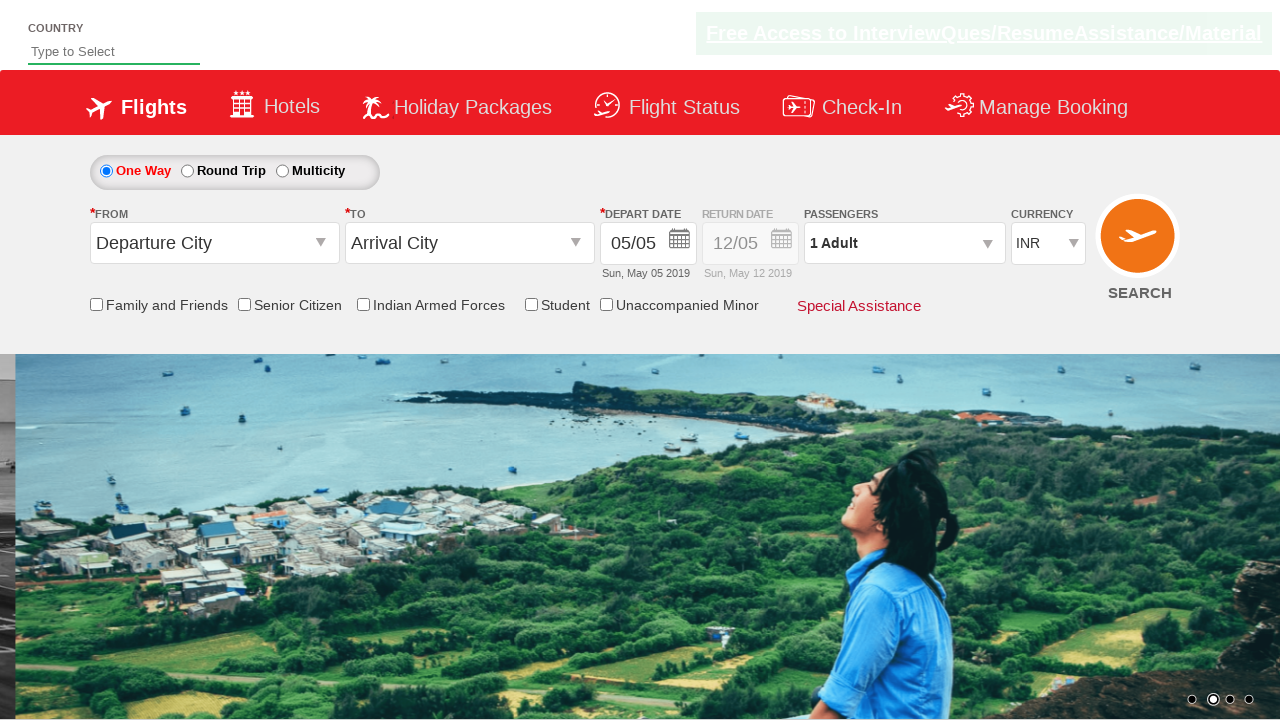

Located friends and family checkbox element
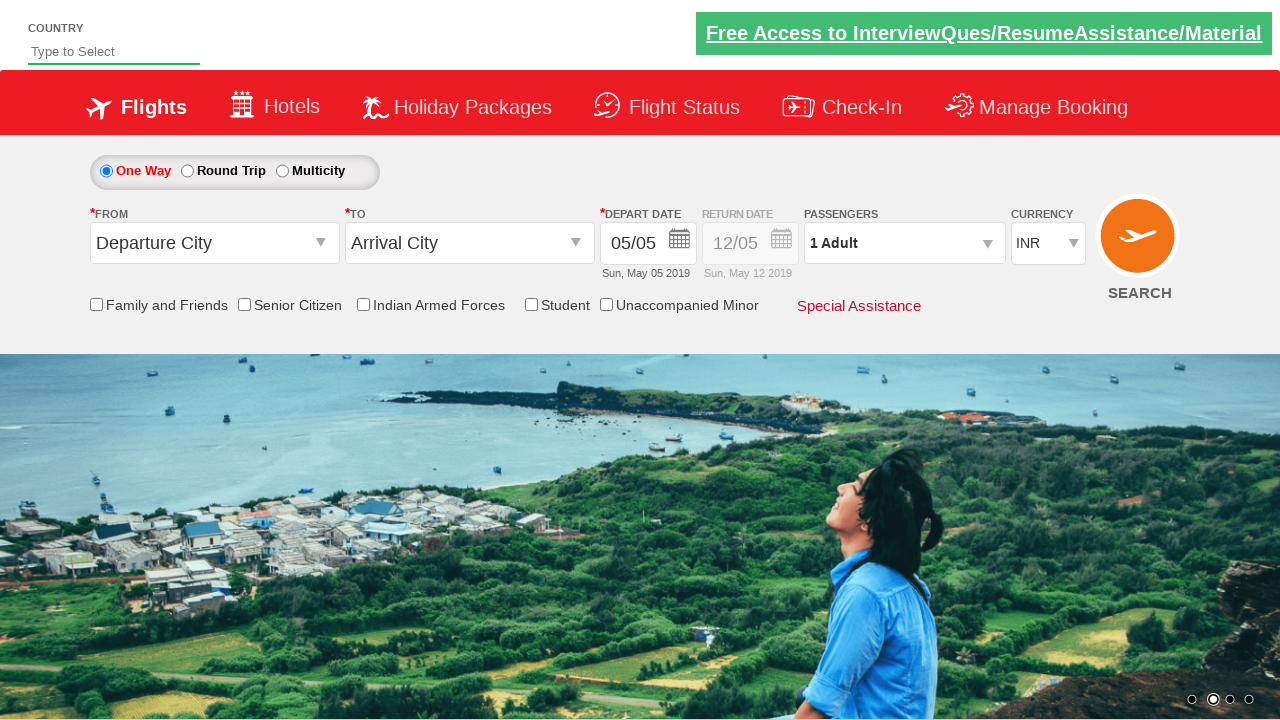

Checked initial checkbox state: False
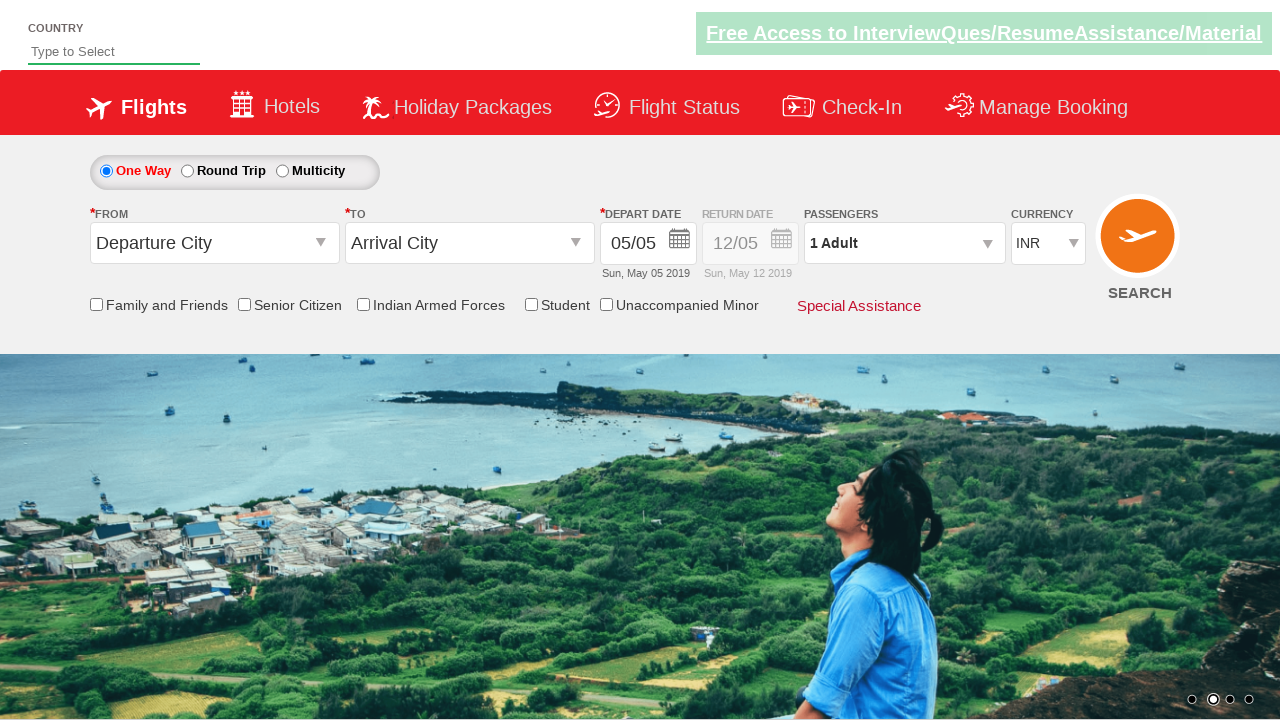

Clicked friends and family checkbox at (96, 304) on xpath=//input[@id='ctl00_mainContent_chk_friendsandfamily']
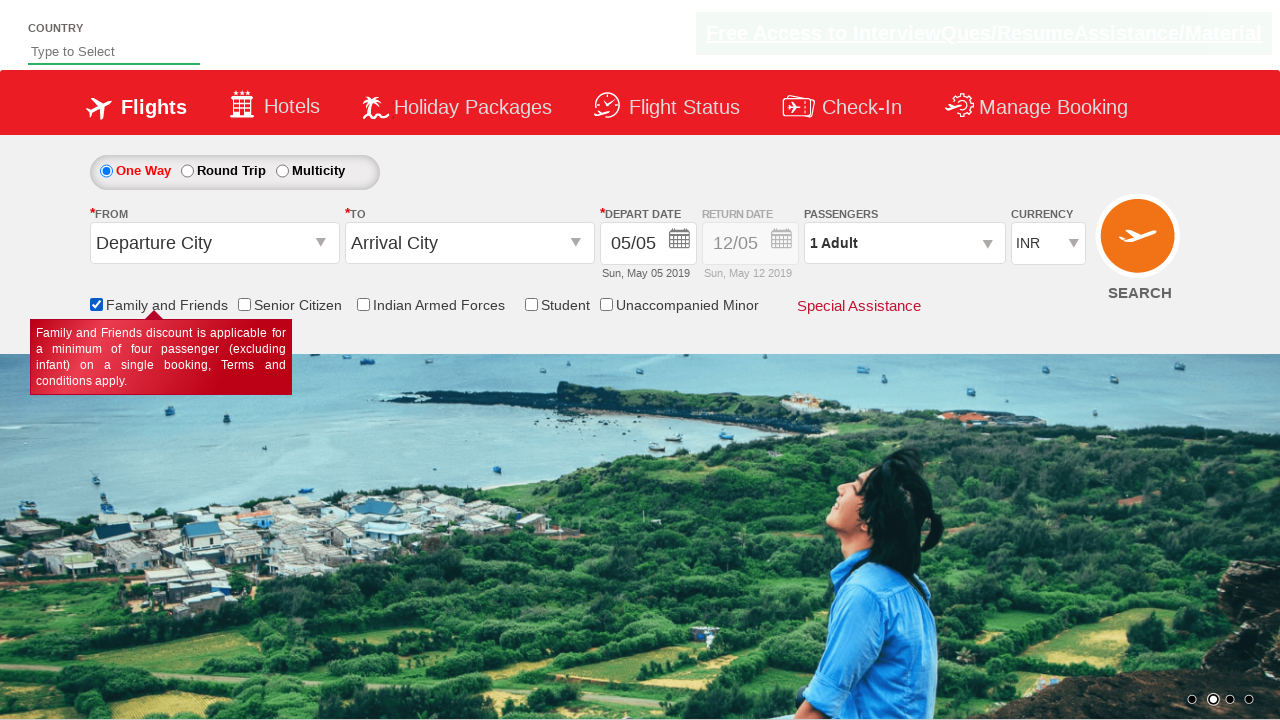

Checked final checkbox state: True
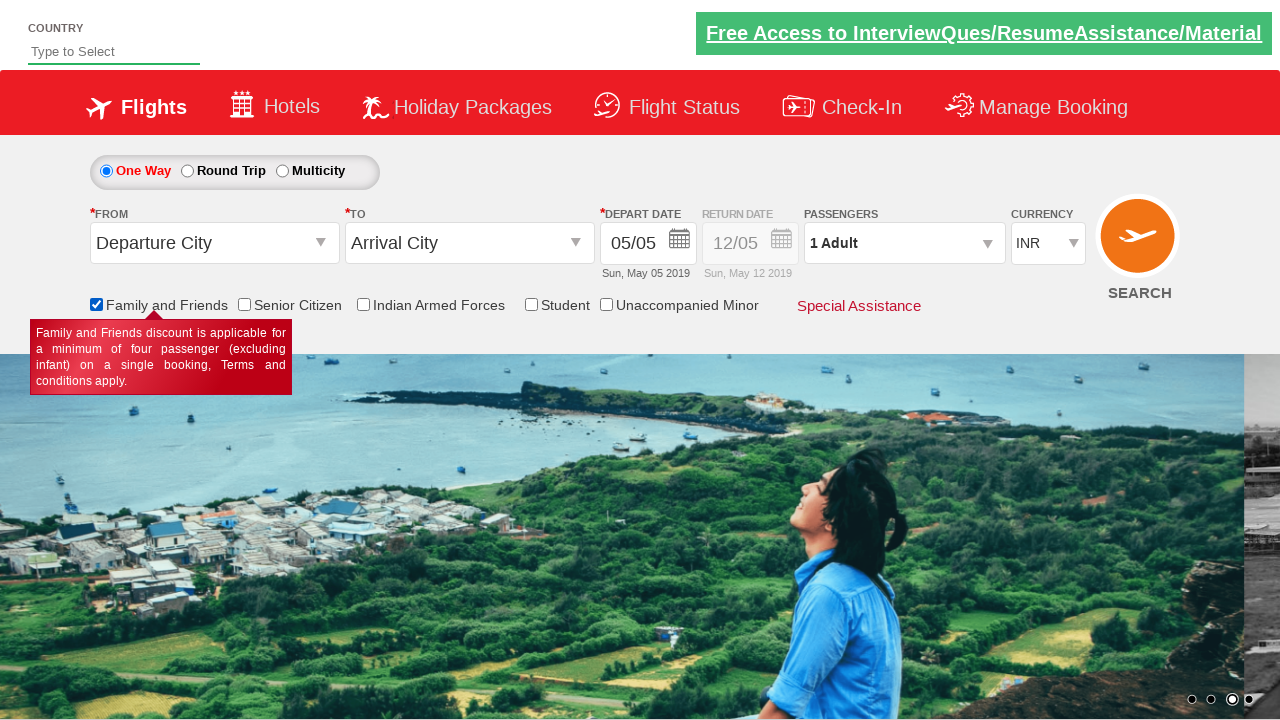

Located all checkbox elements on the page
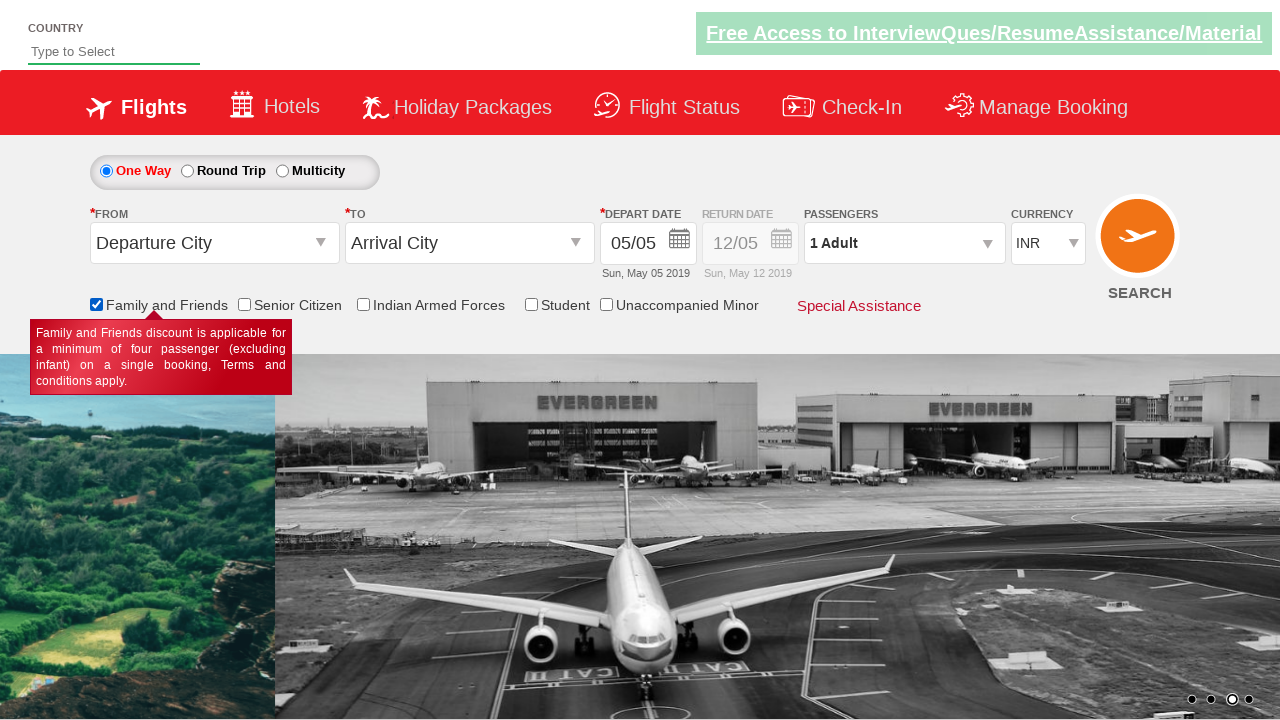

Counted total checkboxes on page: 6
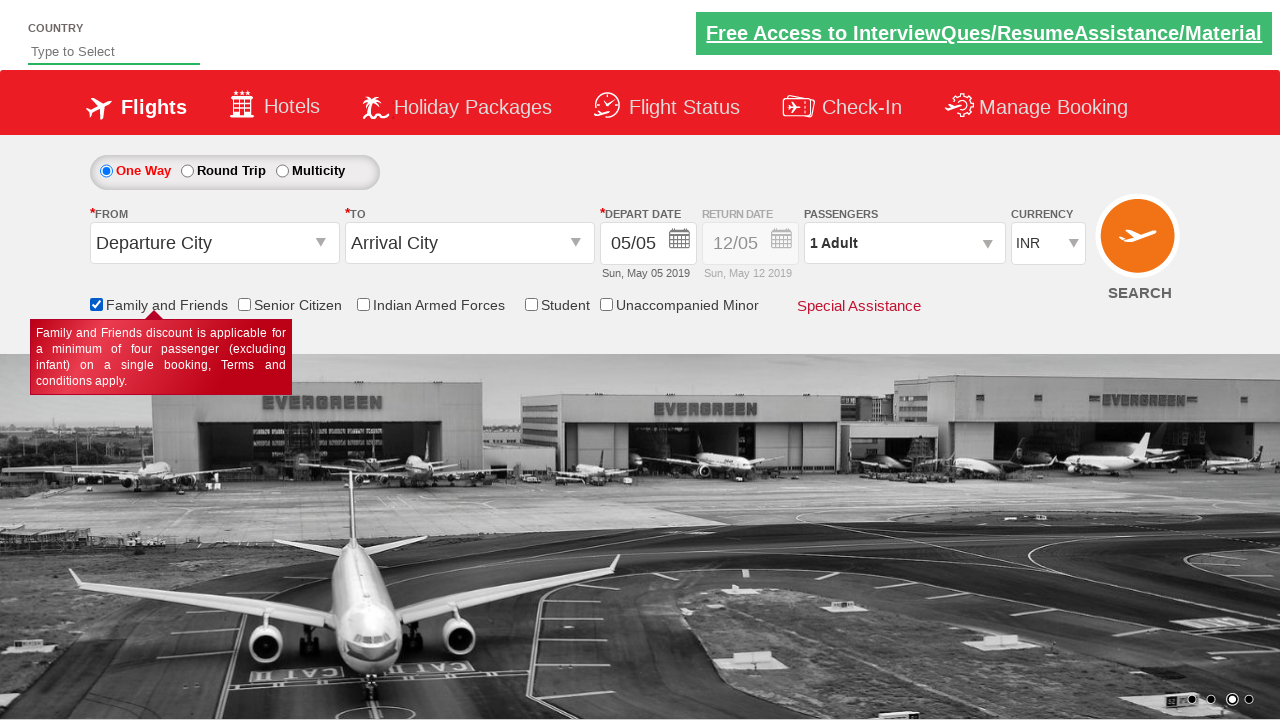

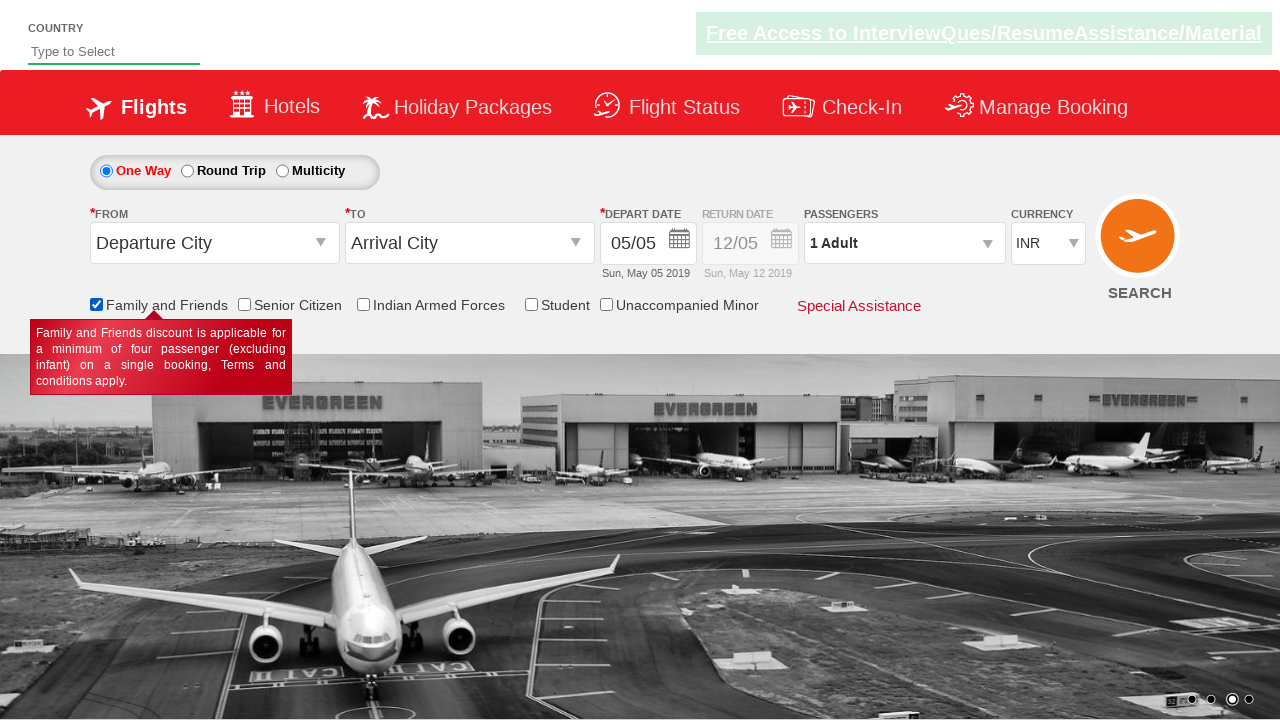